Tests the web tables functionality on DemoQA by adding a new user record through a form, filling in personal details (first name, last name, email, age, salary, department), and verifying the data appears correctly in the table.

Starting URL: https://demoqa.com/webtables

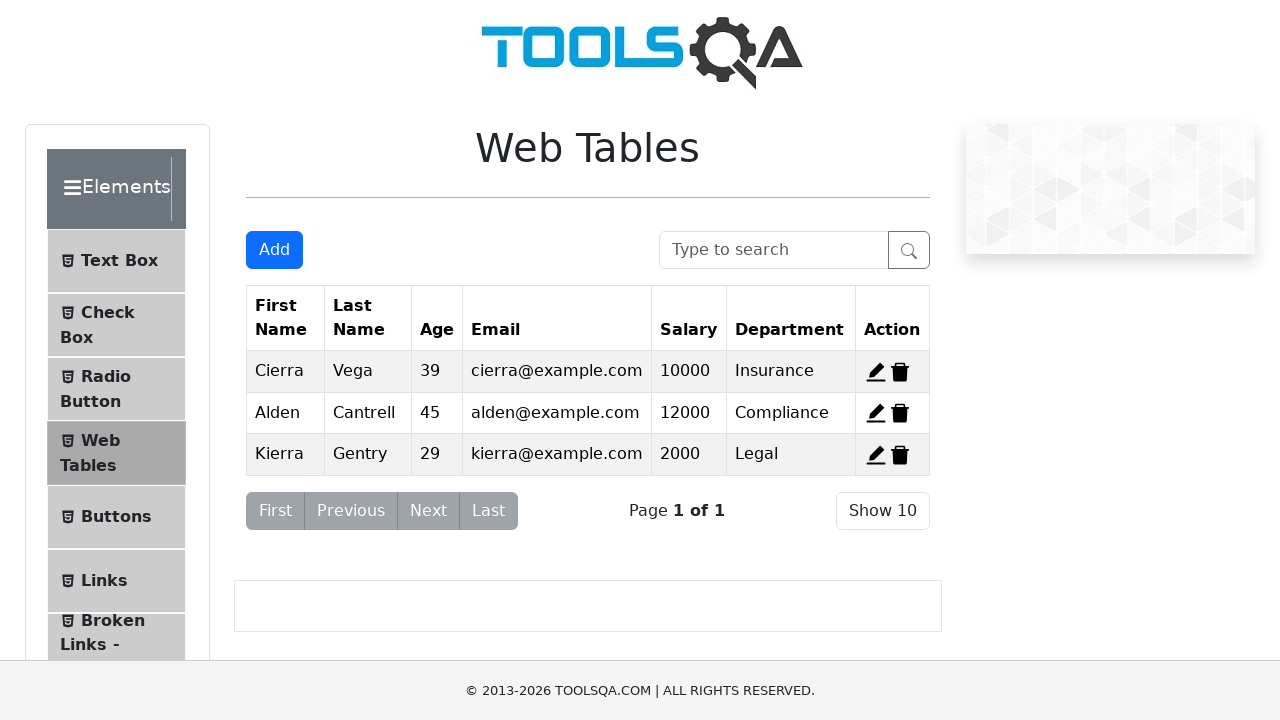

Clicked Add button to open registration form at (274, 250) on #addNewRecordButton
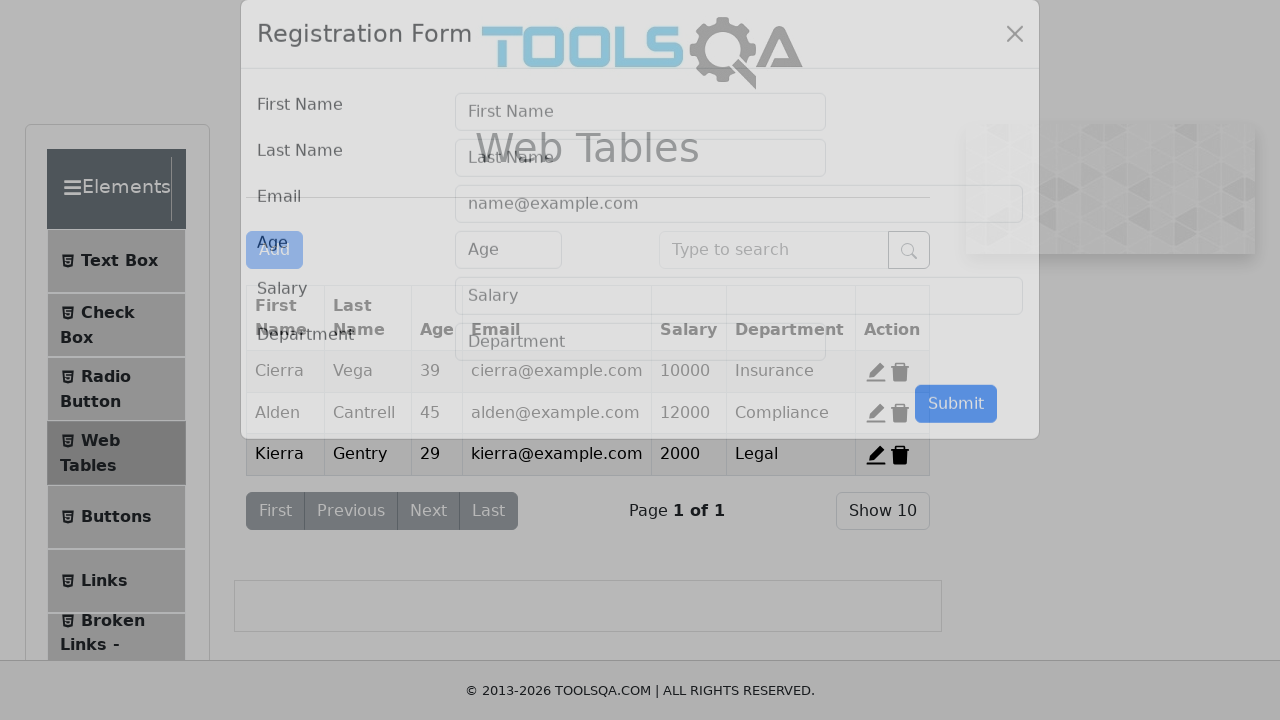

Registration form modal appeared
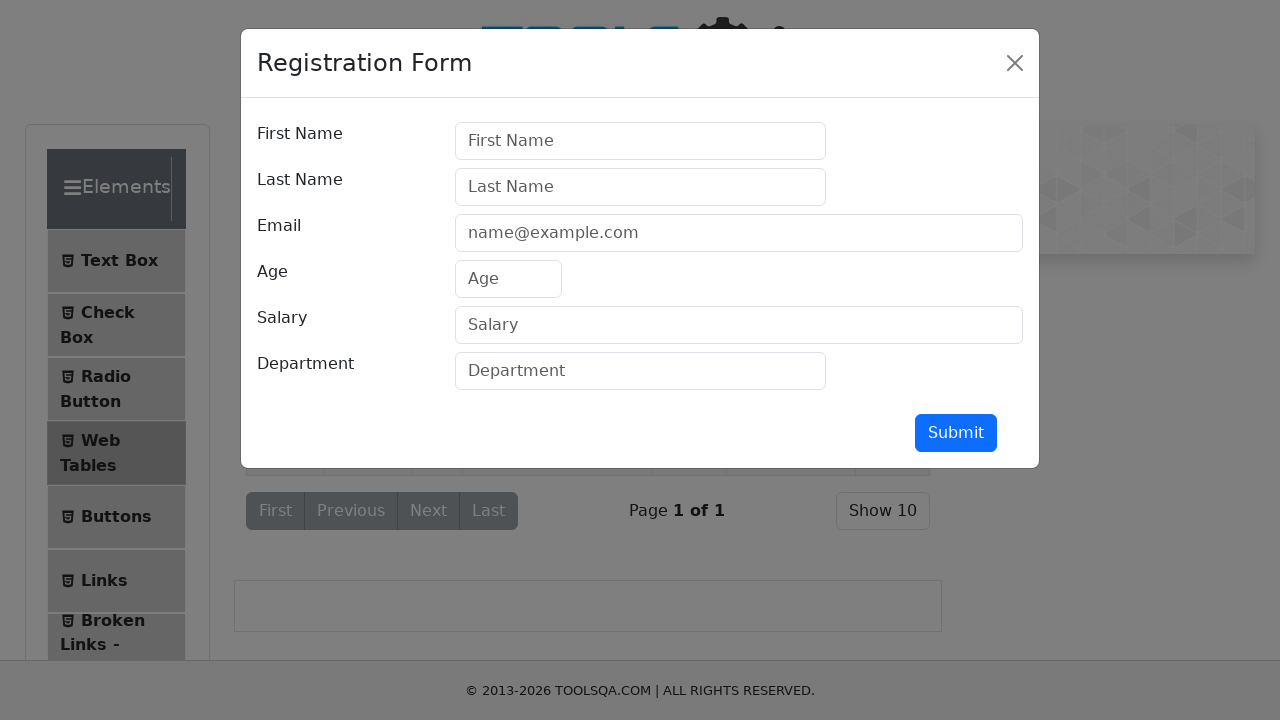

Filled first name field with 'Ilya' on #firstName
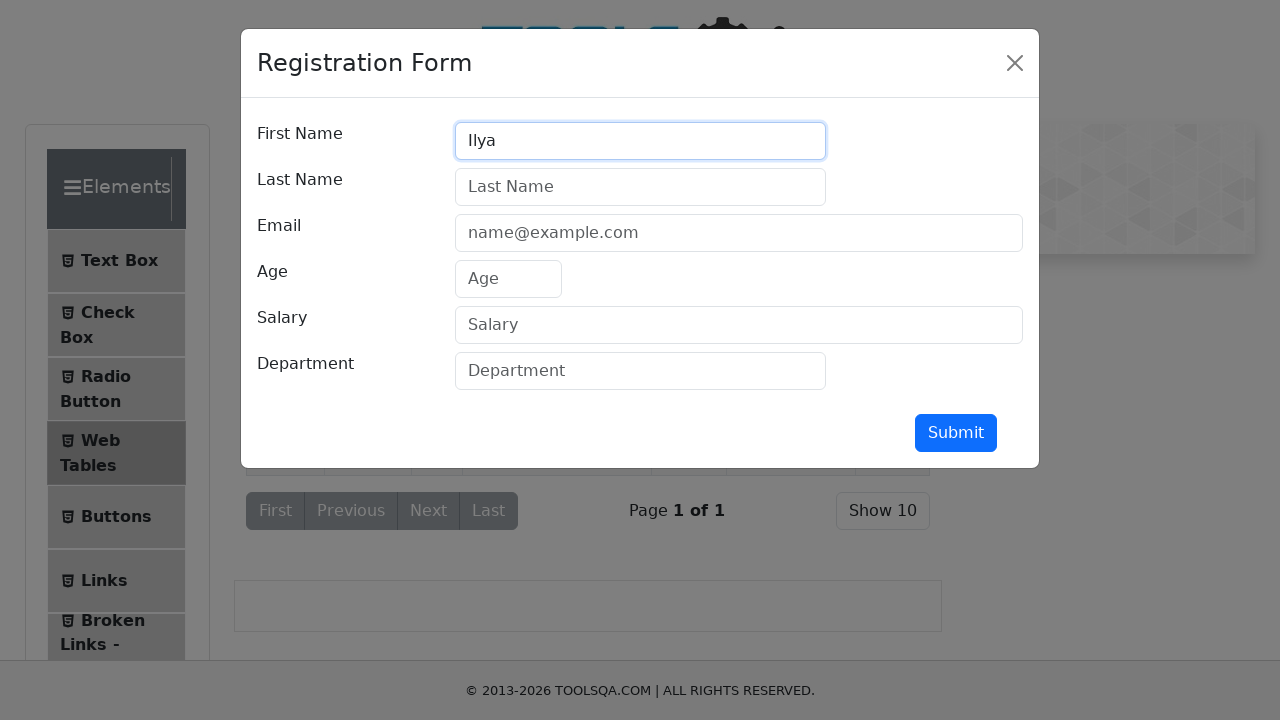

Filled last name field with 'Rudakov' on #lastName
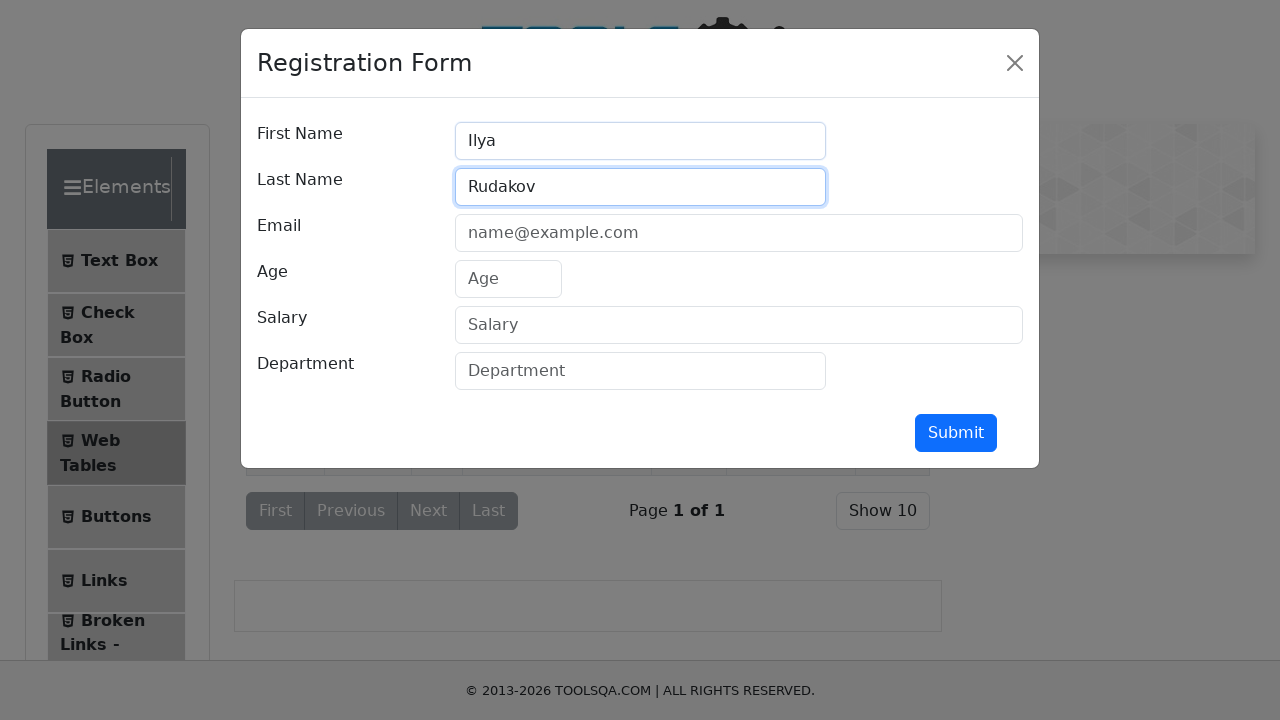

Filled email field with 'rudymage@yandex.ru' on #userEmail
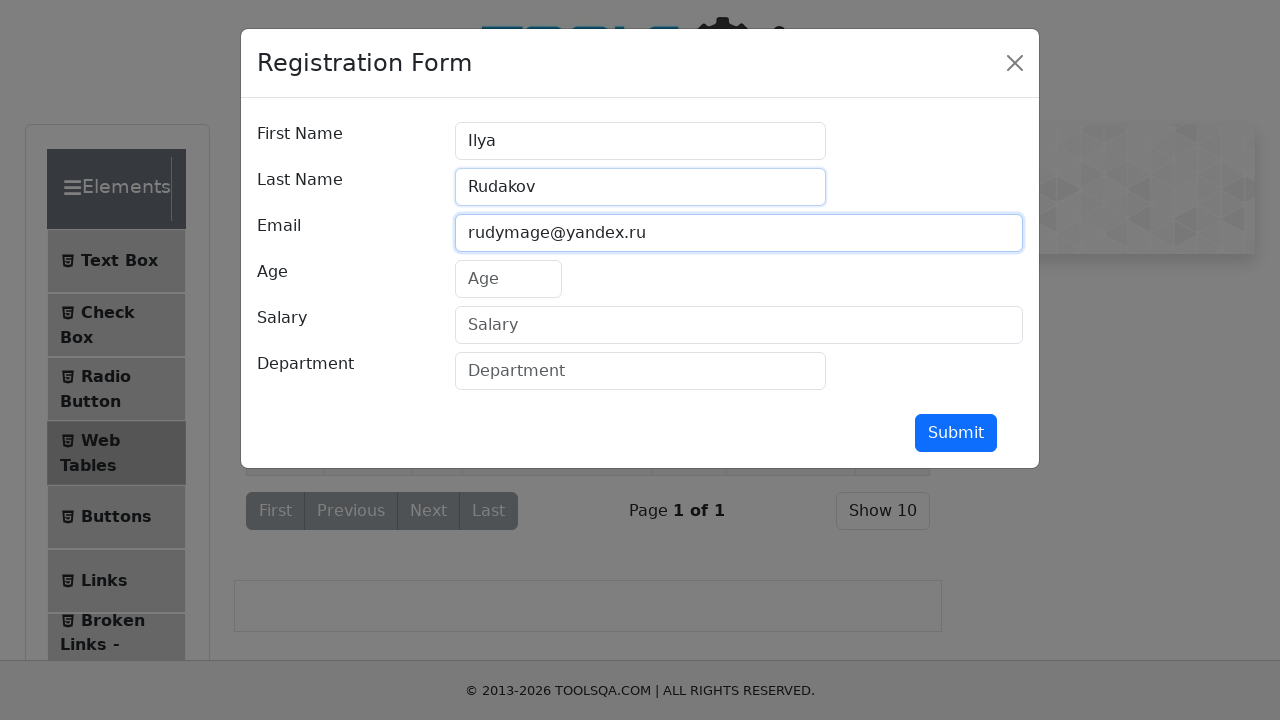

Filled age field with '32' on #age
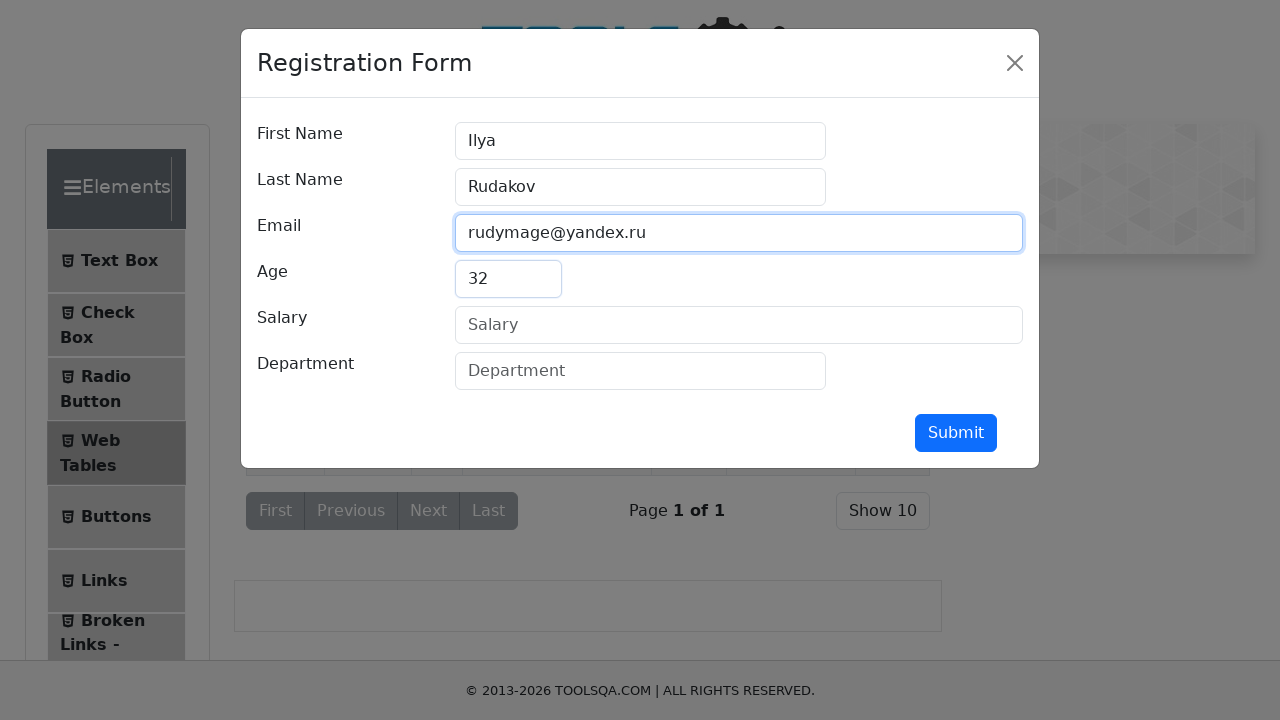

Filled salary field with '20000' on #salary
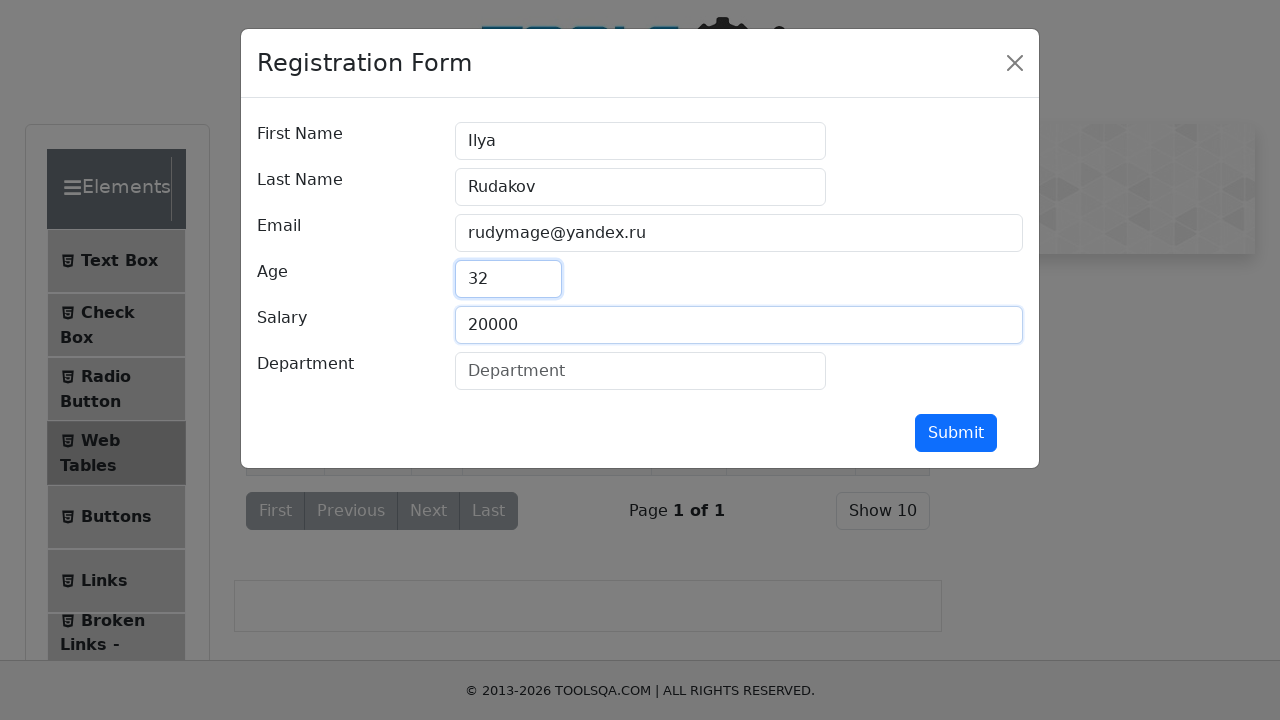

Filled department field with 'Compliance' on #department
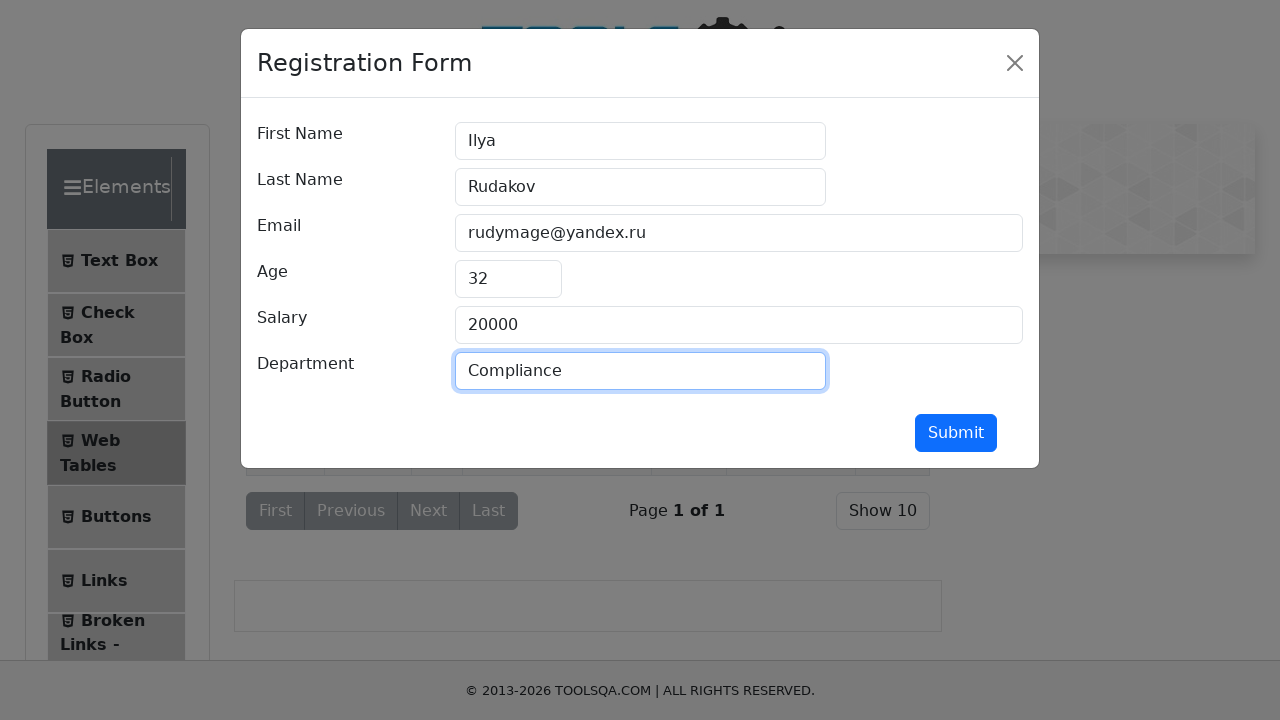

Clicked submit button to create new user record at (956, 433) on #submit
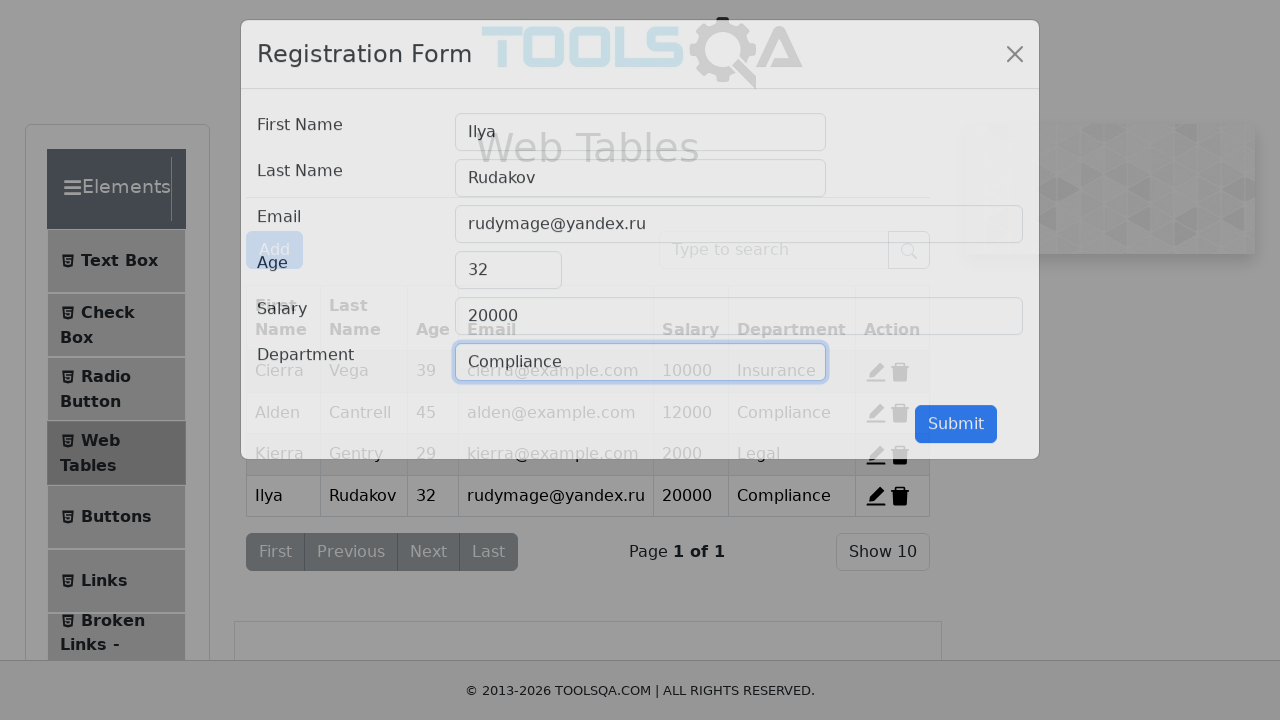

New user record 'Ilya' appeared in the web table
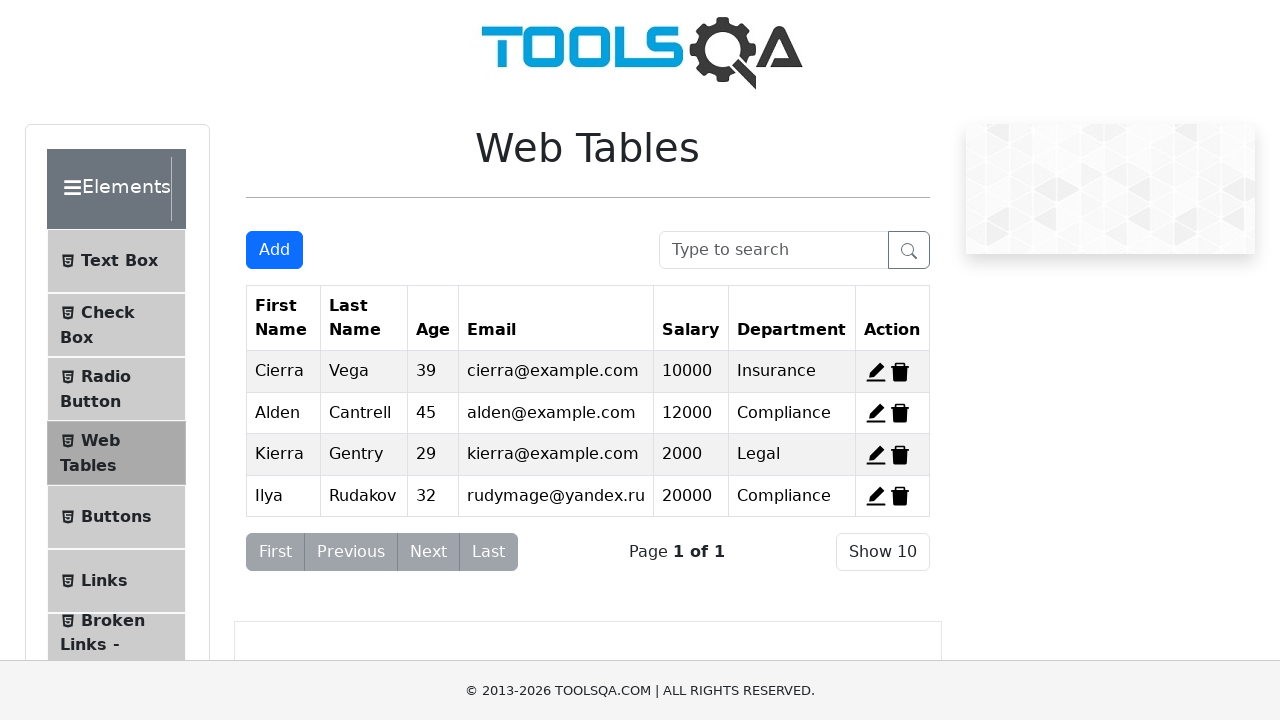

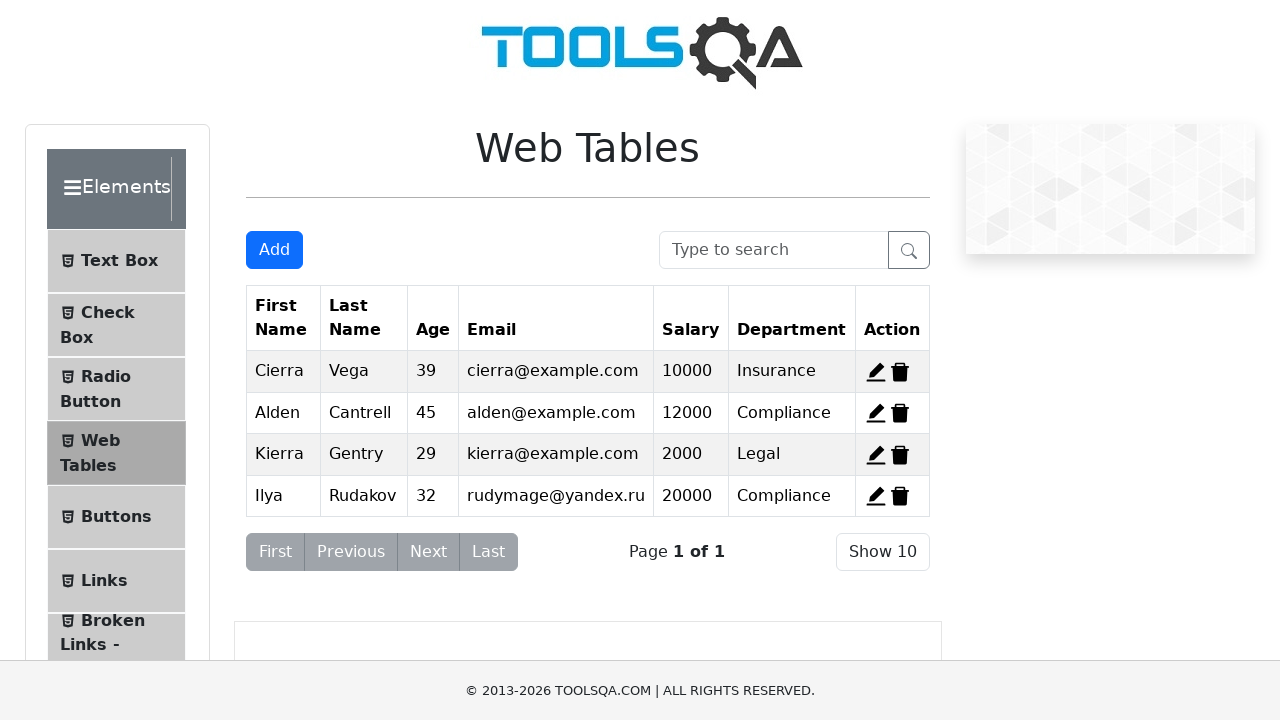